Tests clicking a sequence of buttons that appear one after another, waiting for each to become clickable before clicking, and verifies the final message shows all buttons were clicked.

Starting URL: https://eviltester.github.io/synchole/buttons.html

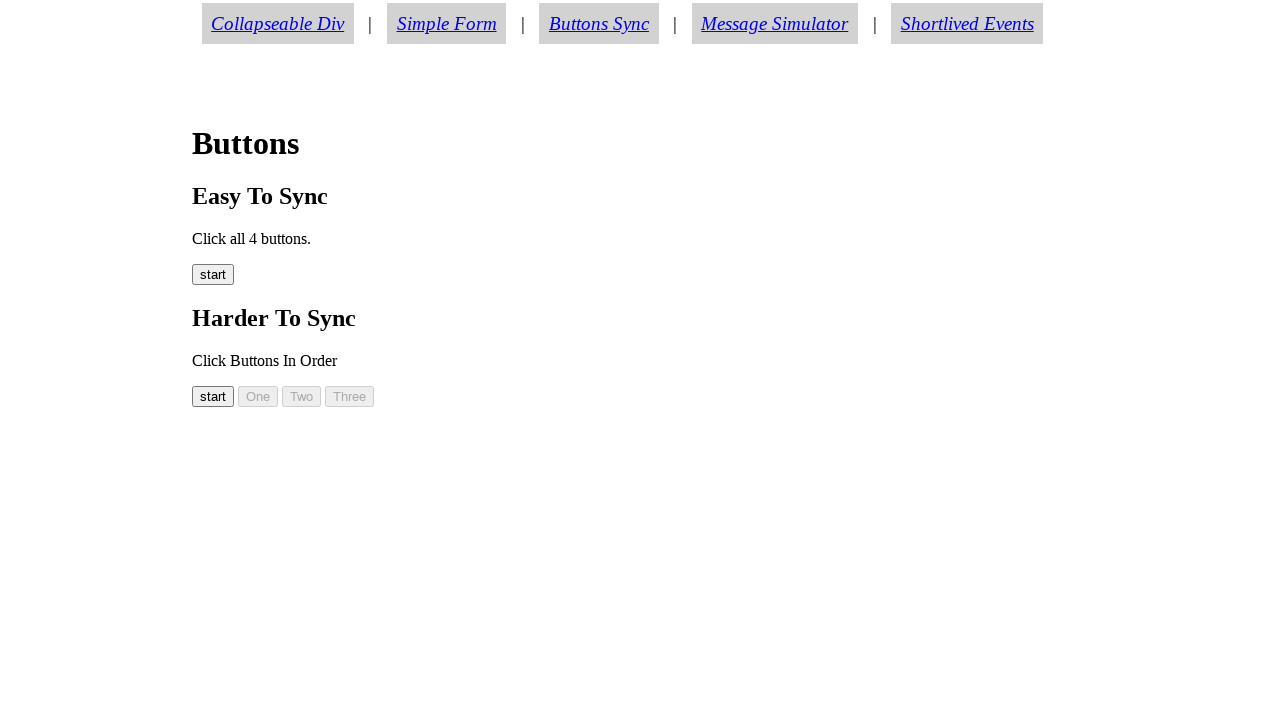

Clicked start button (button00) at (213, 396) on #button00
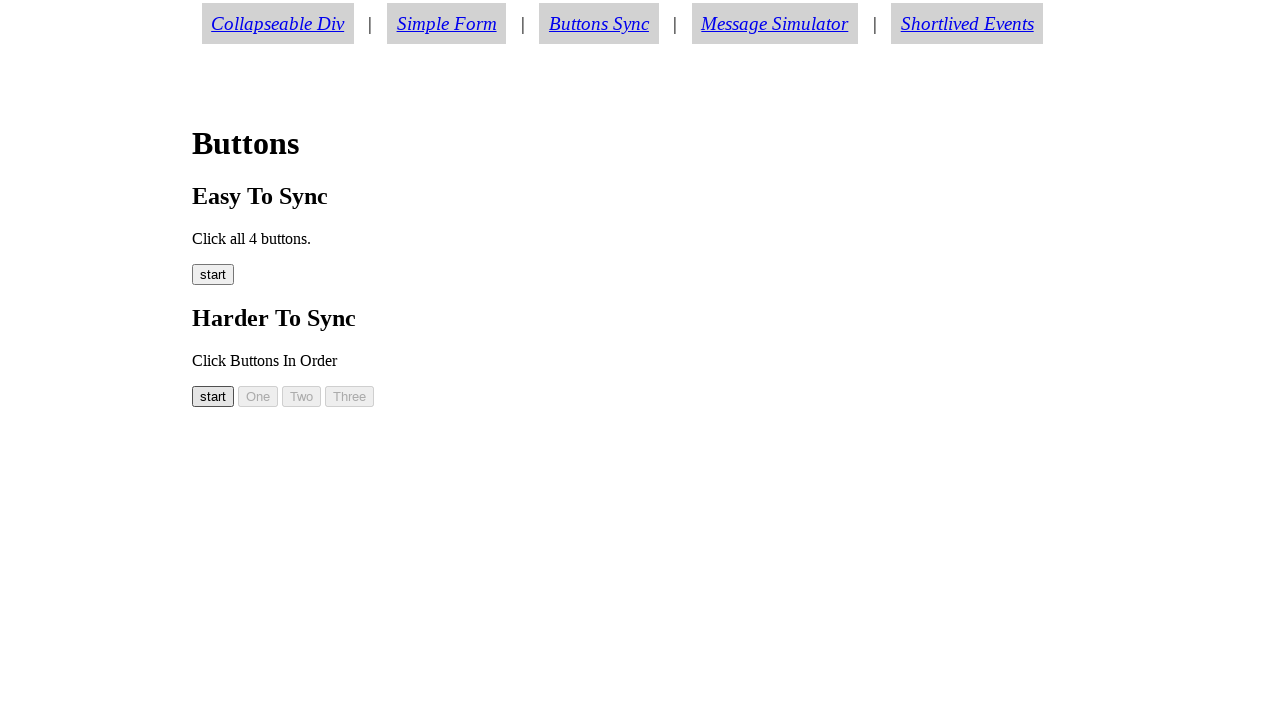

Clicked button01 when it became clickable at (258, 396) on #button01
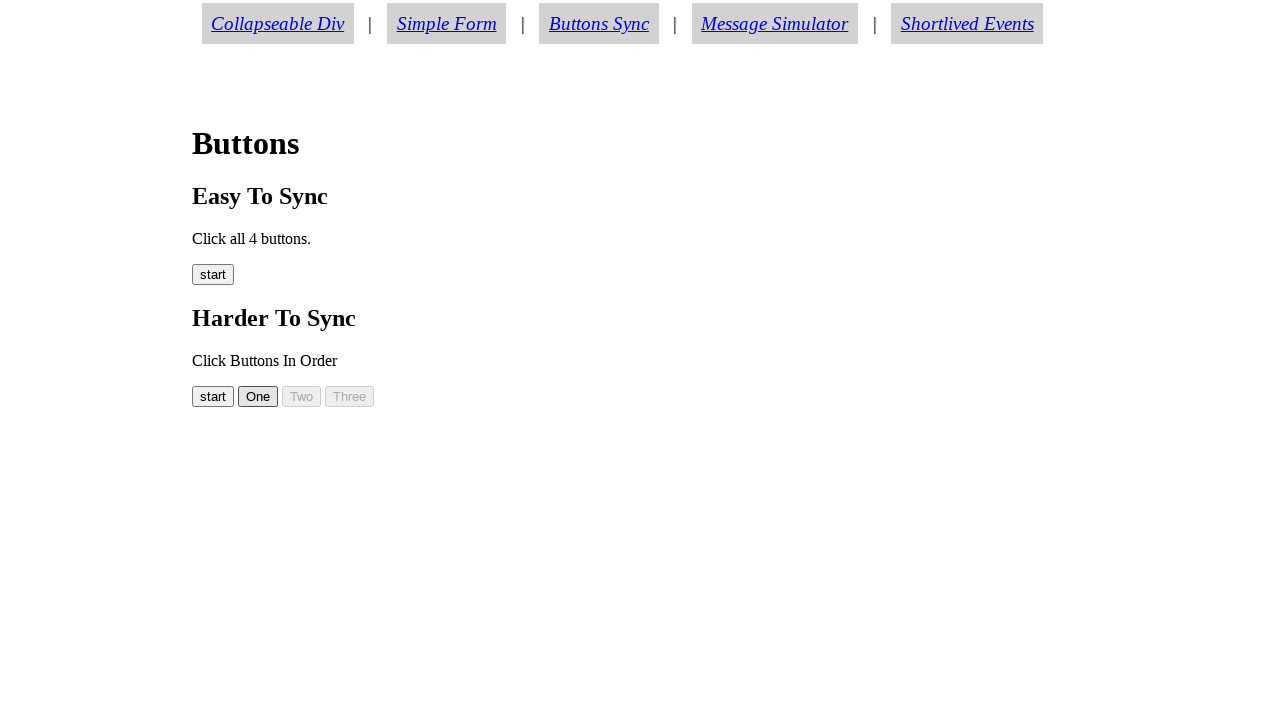

Clicked button02 when it became clickable at (302, 396) on #button02
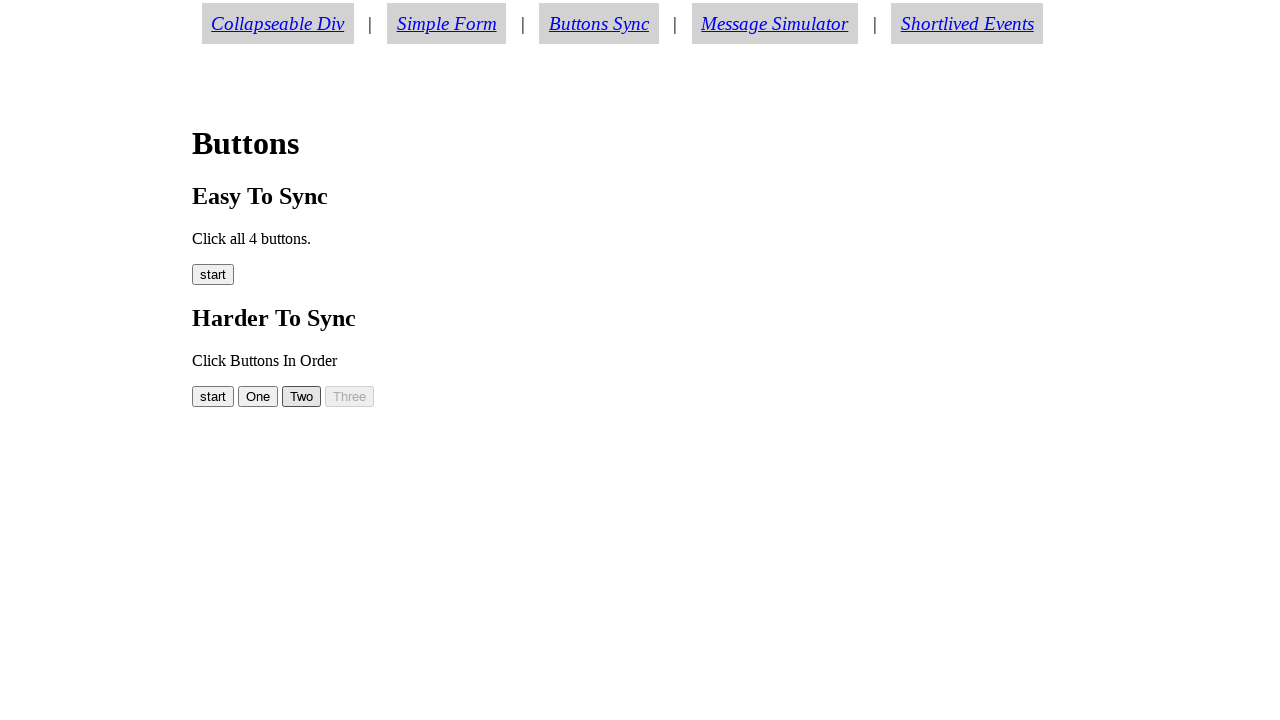

Clicked button03 when it became clickable at (350, 396) on #button03
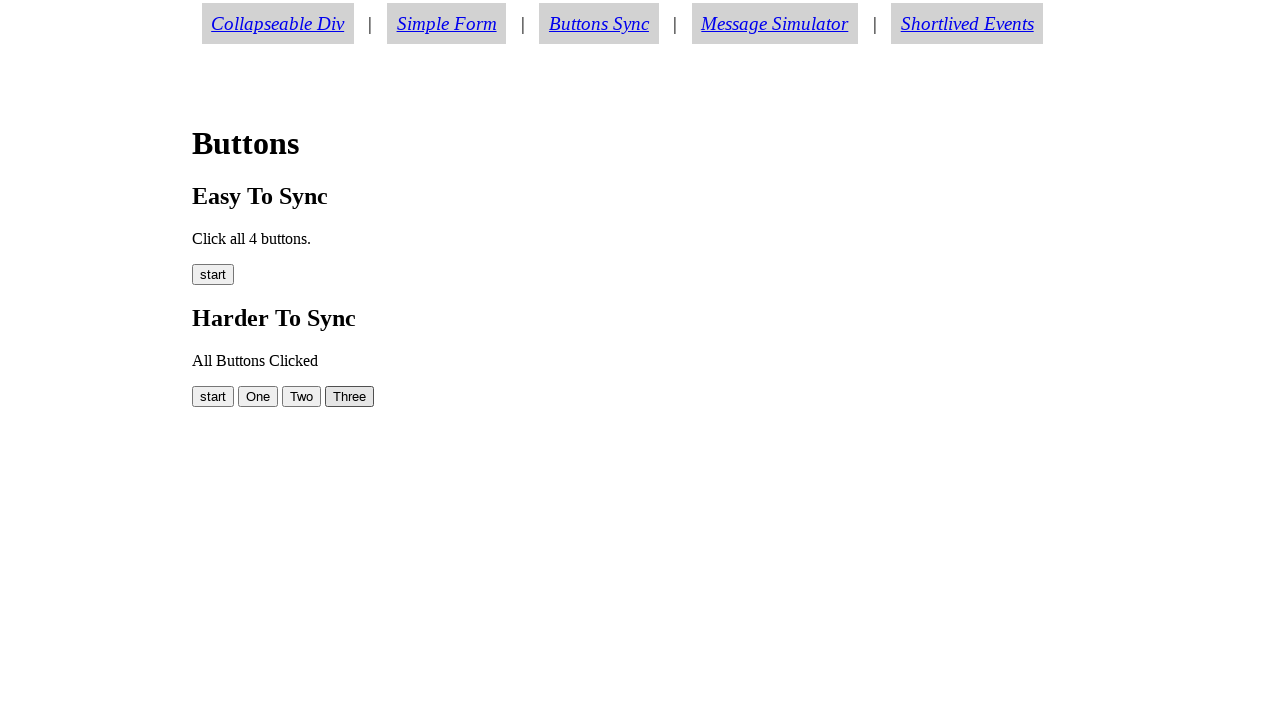

Verified final message shows 'All Buttons' confirming all buttons were clicked
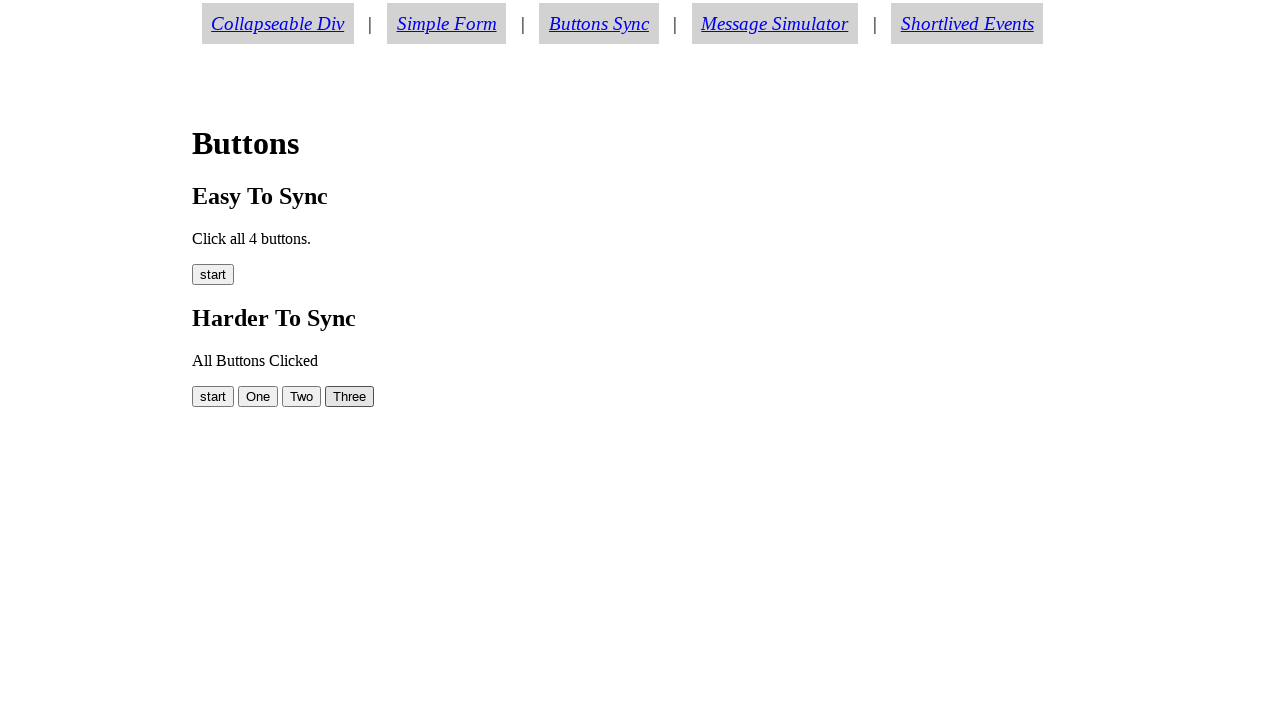

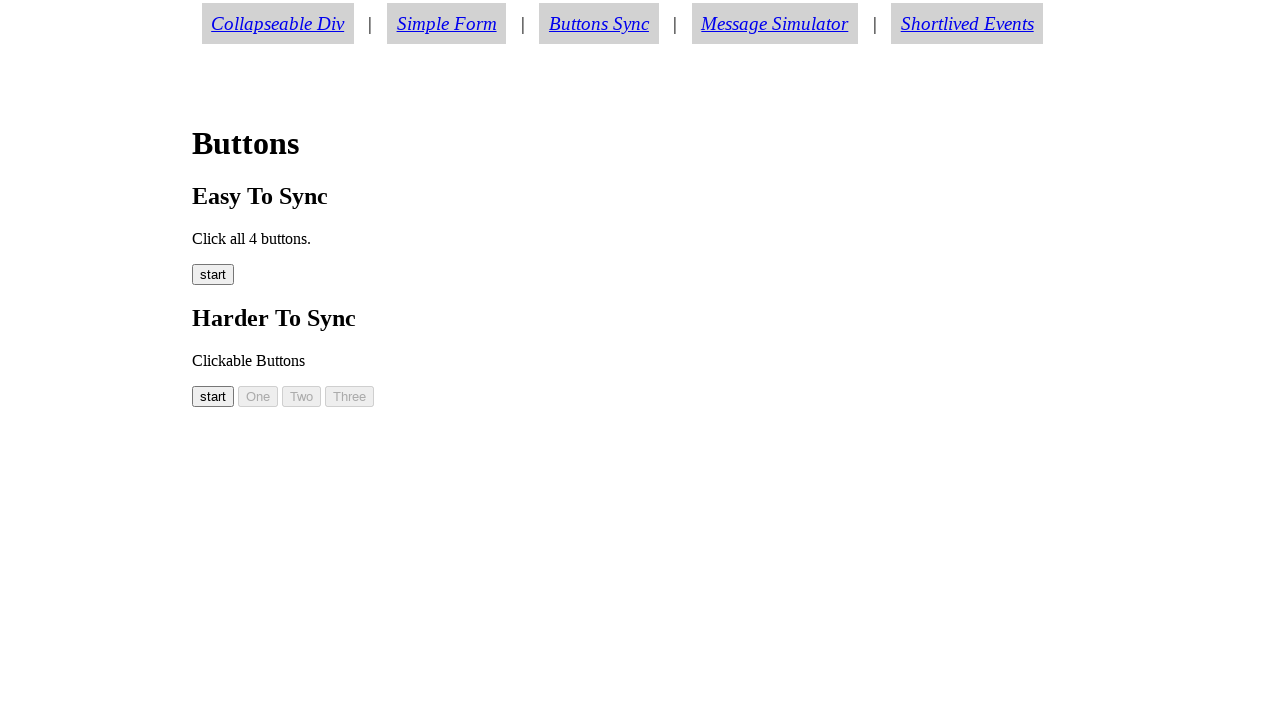